Navigates to Flipkart website to verify the page loads successfully

Starting URL: https://www.flipkart.com/

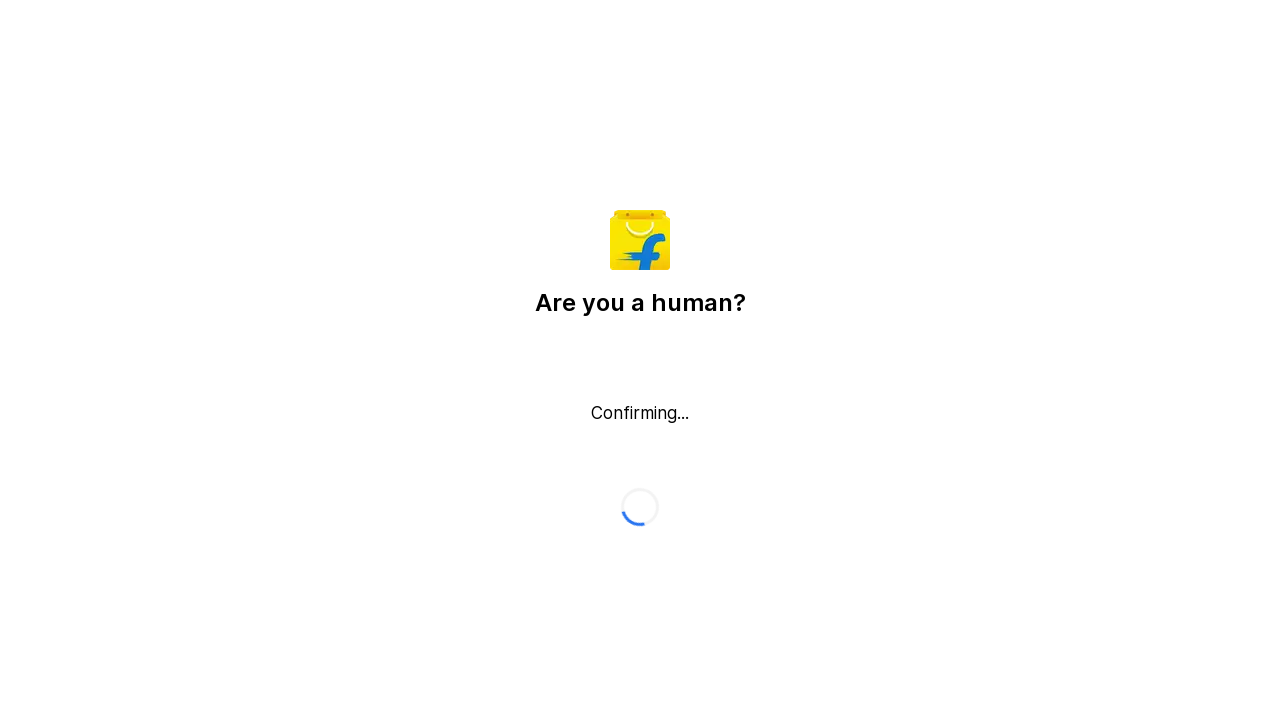

Waited for page to reach networkidle state on Flipkart website
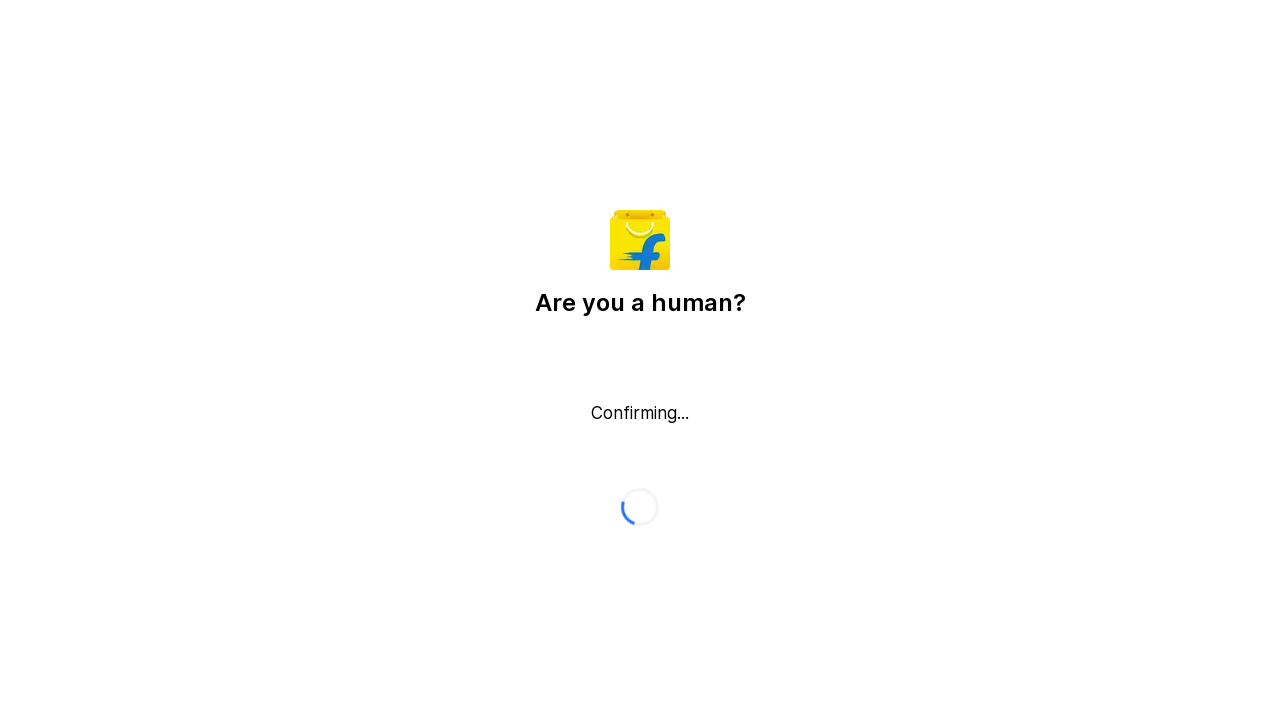

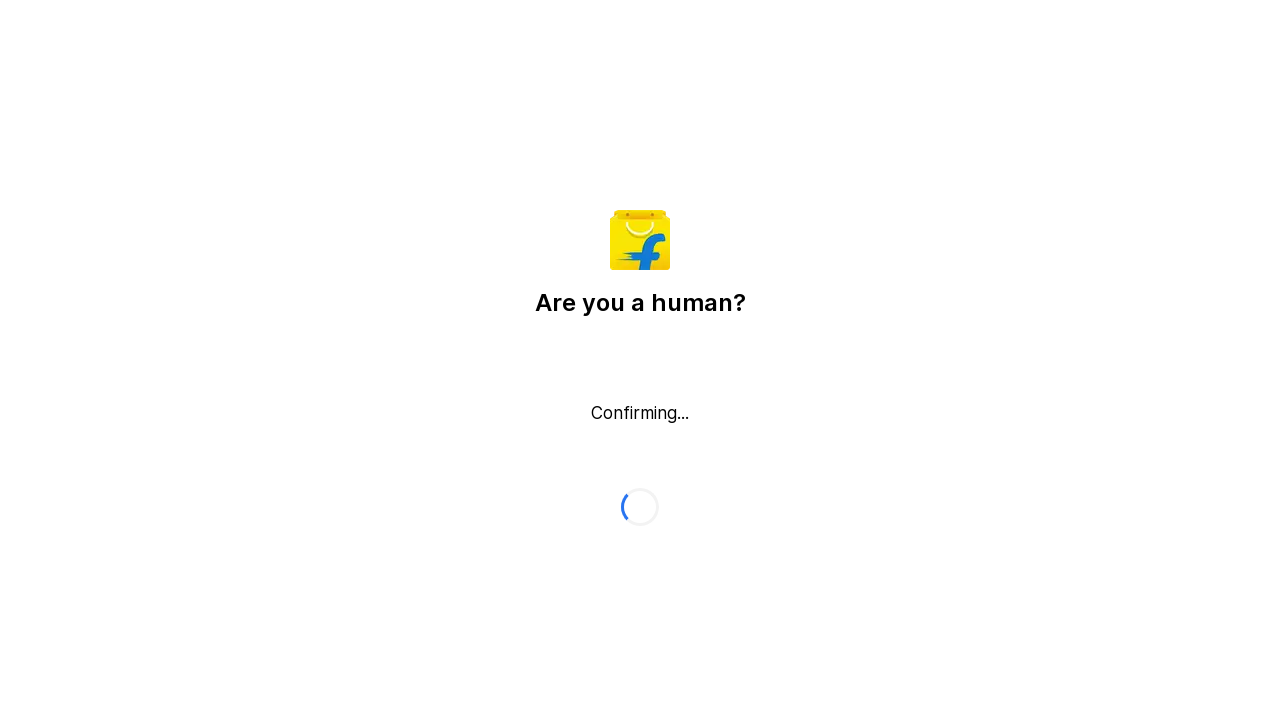